Navigates to a YouTube video page and uses keyboard navigation (Tab keys) followed by Enter to interact with the page, likely to trigger video playback.

Starting URL: https://www.youtube.com/watch?v=dQw4w9WgXcQ

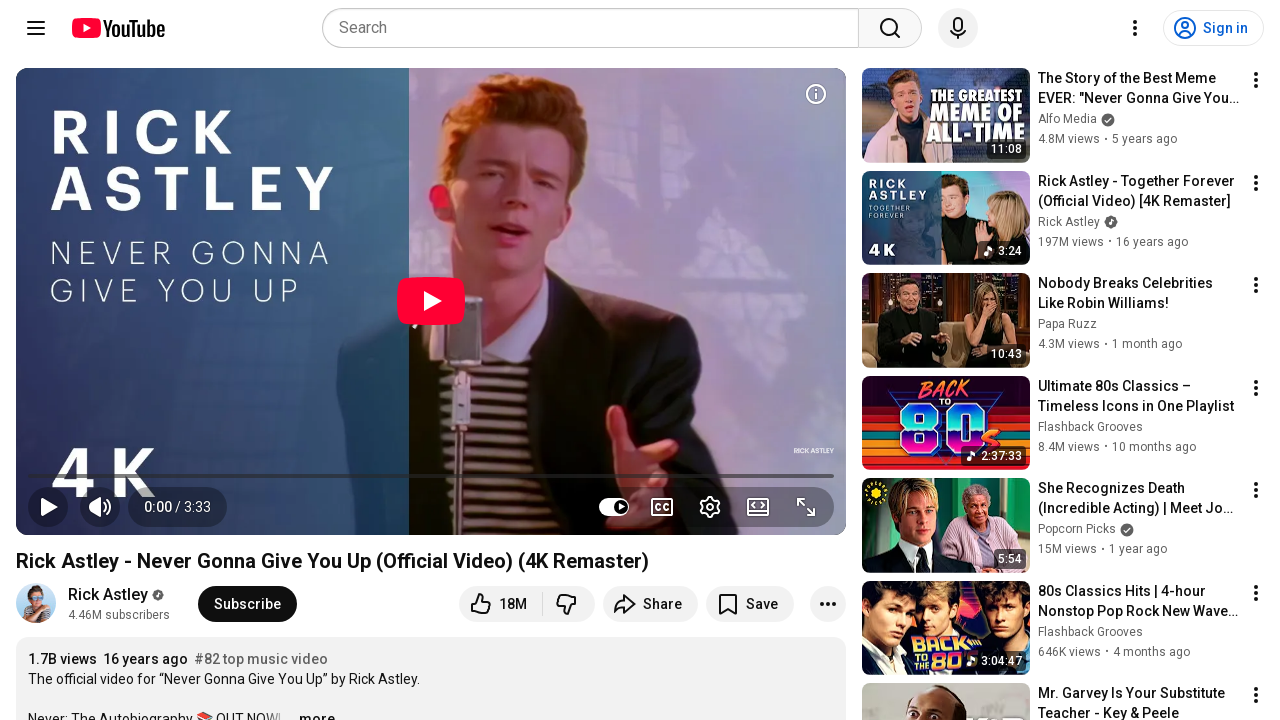

Page loaded and DOM content initialized
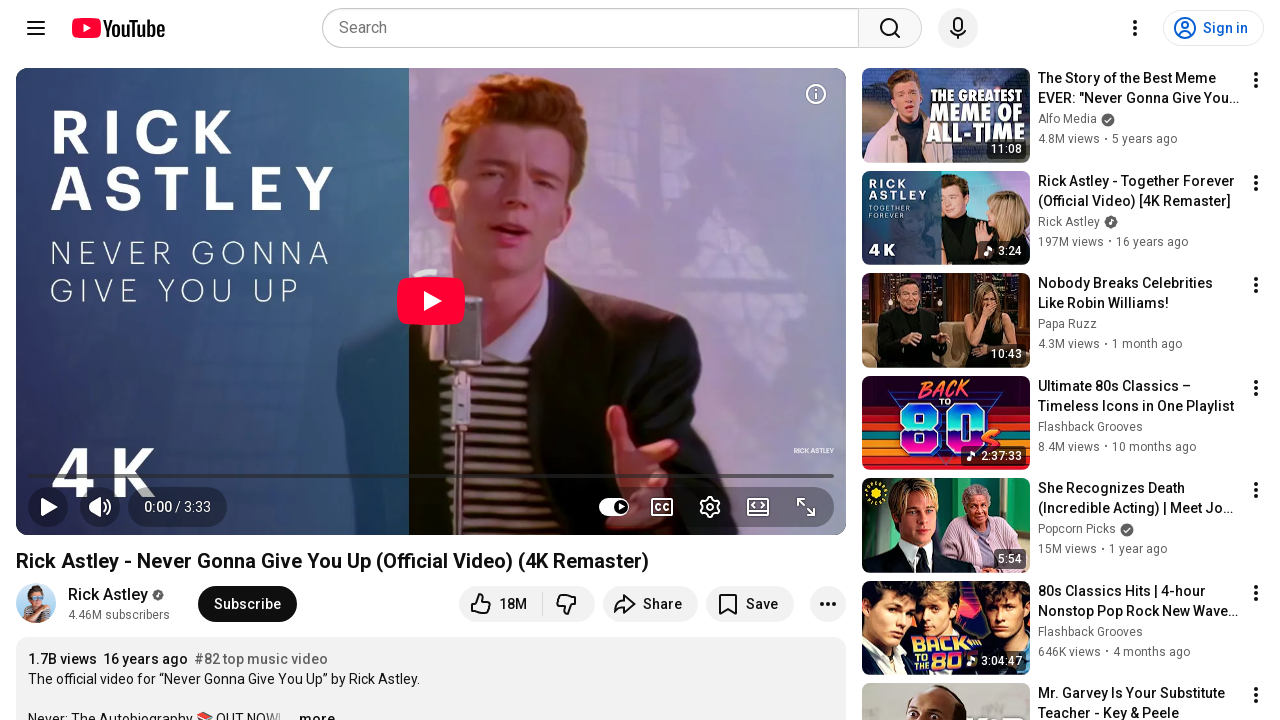

Waited 1 second for page to fully render
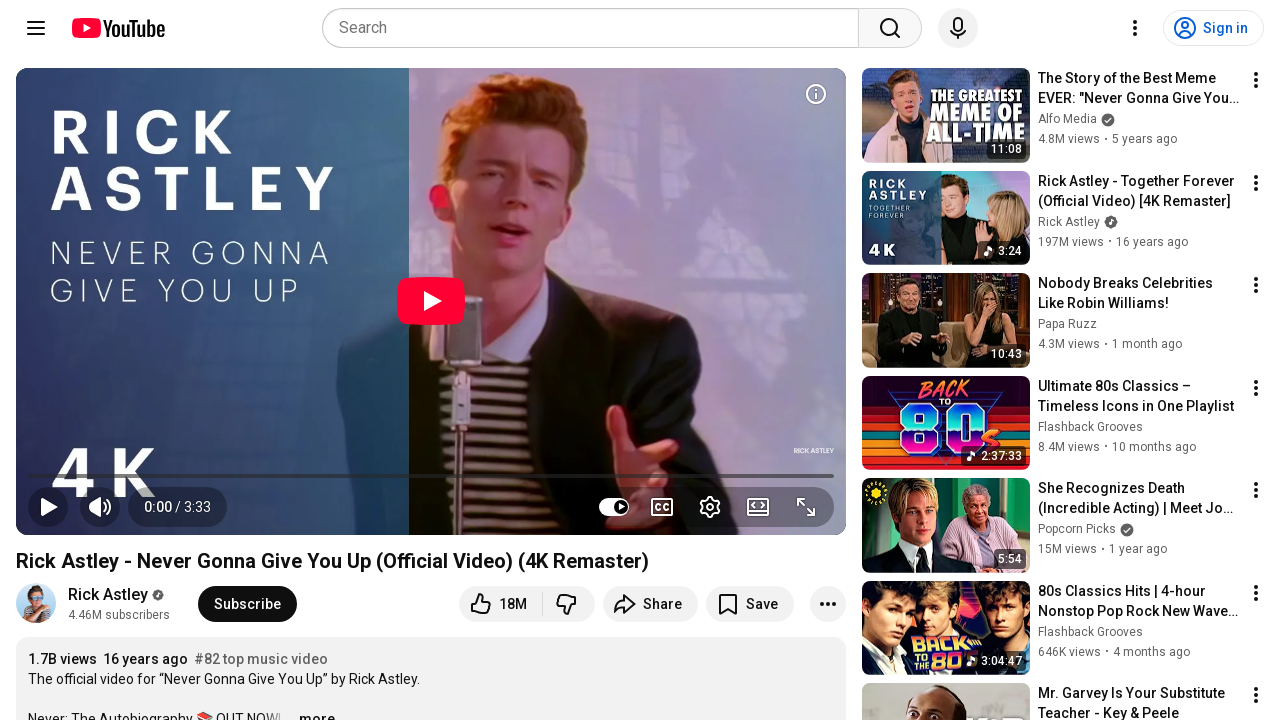

Pressed Tab to navigate to next element (1/7)
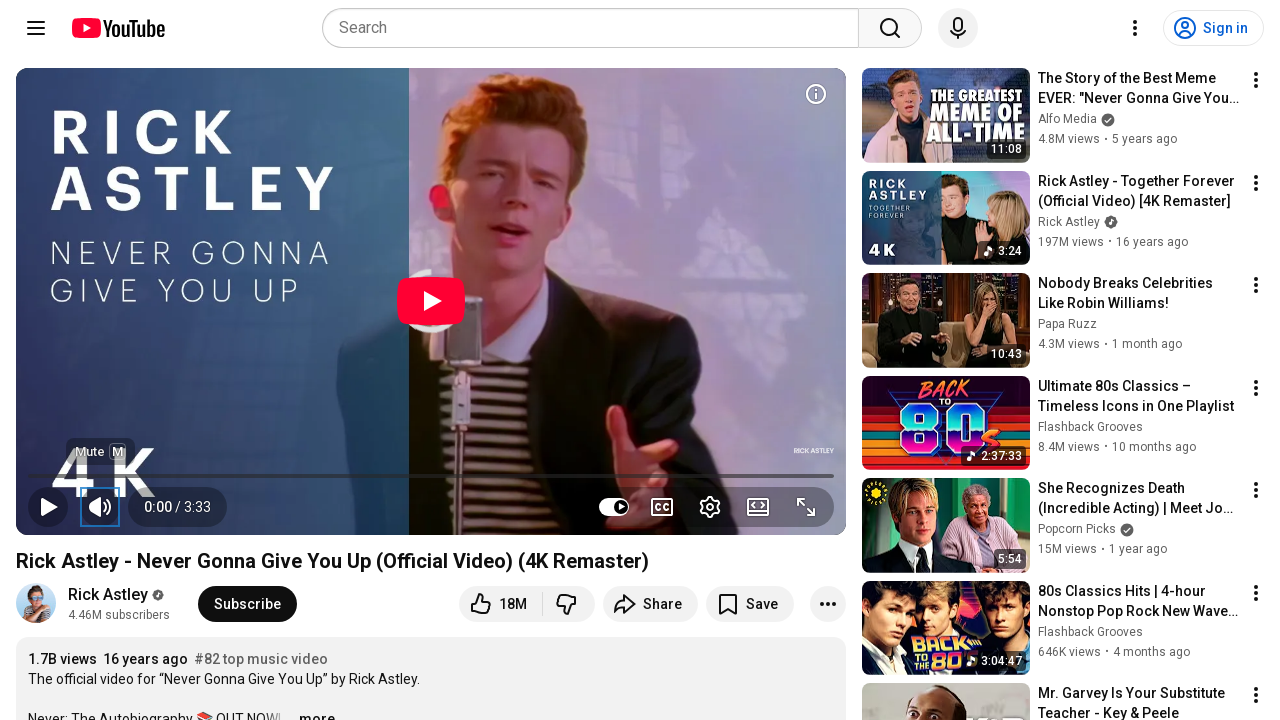

Pressed Tab to navigate to next element (2/7)
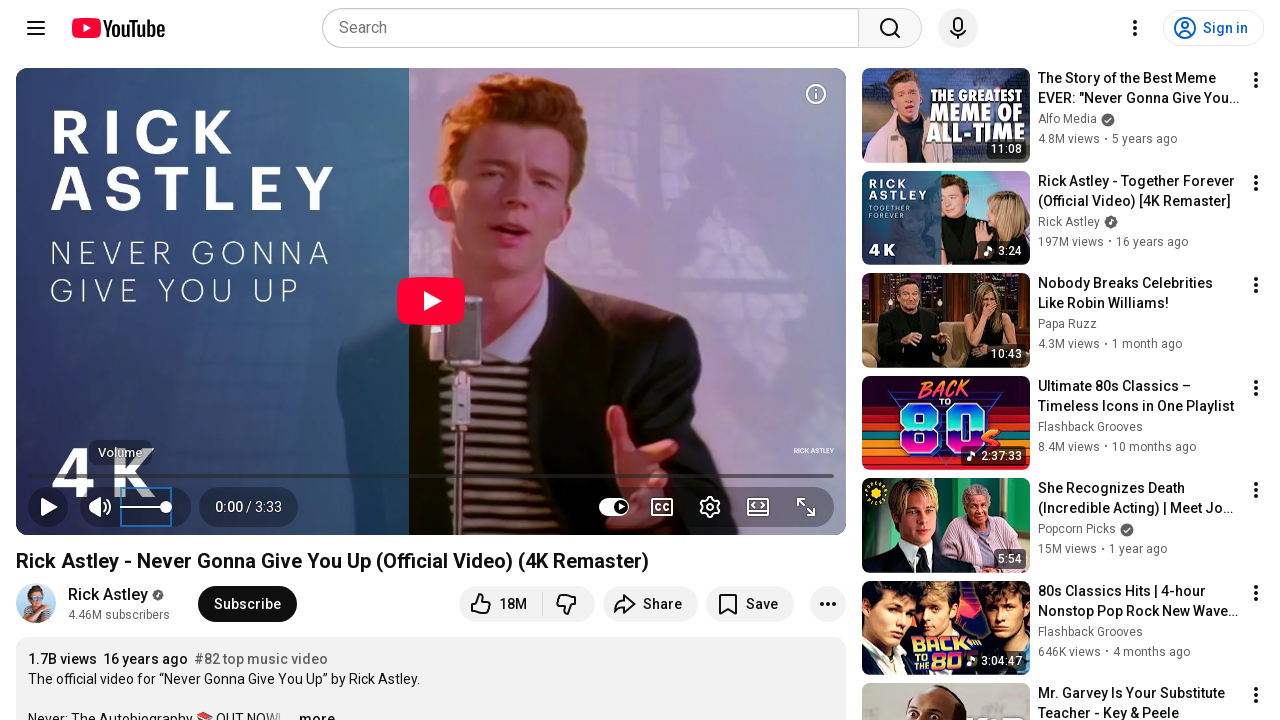

Pressed Tab to navigate to next element (3/7)
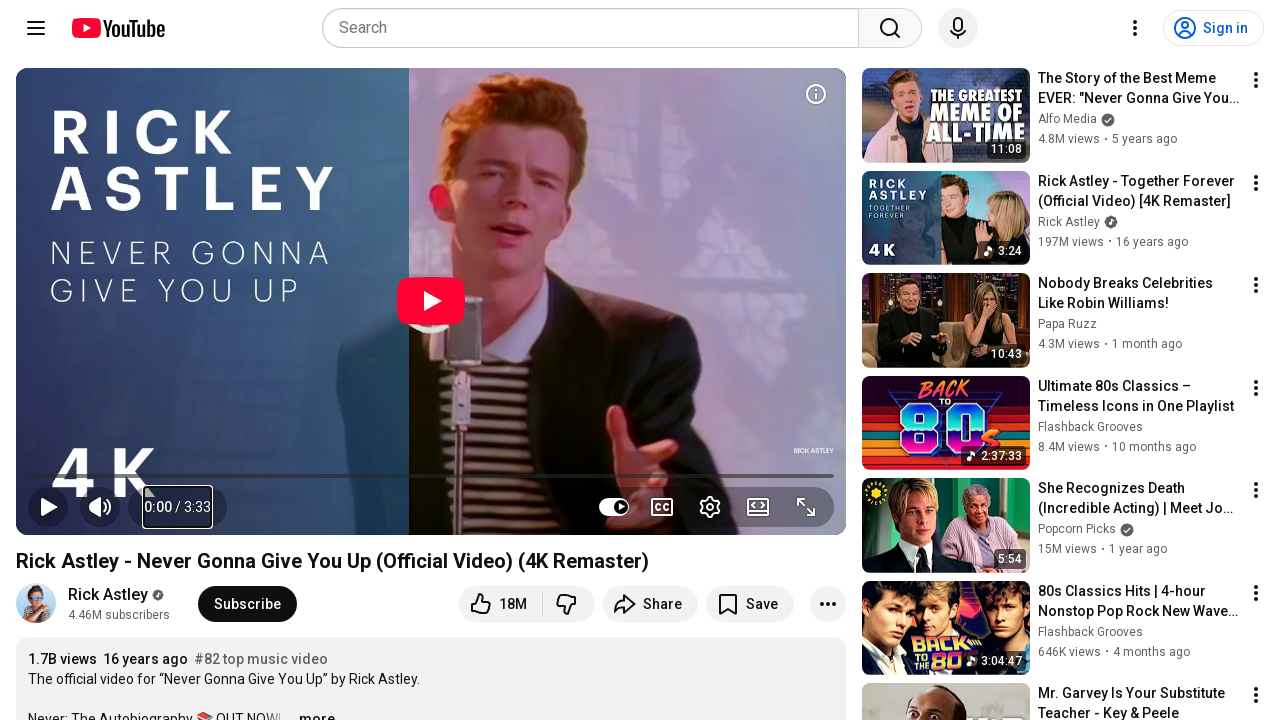

Pressed Tab to navigate to next element (4/7)
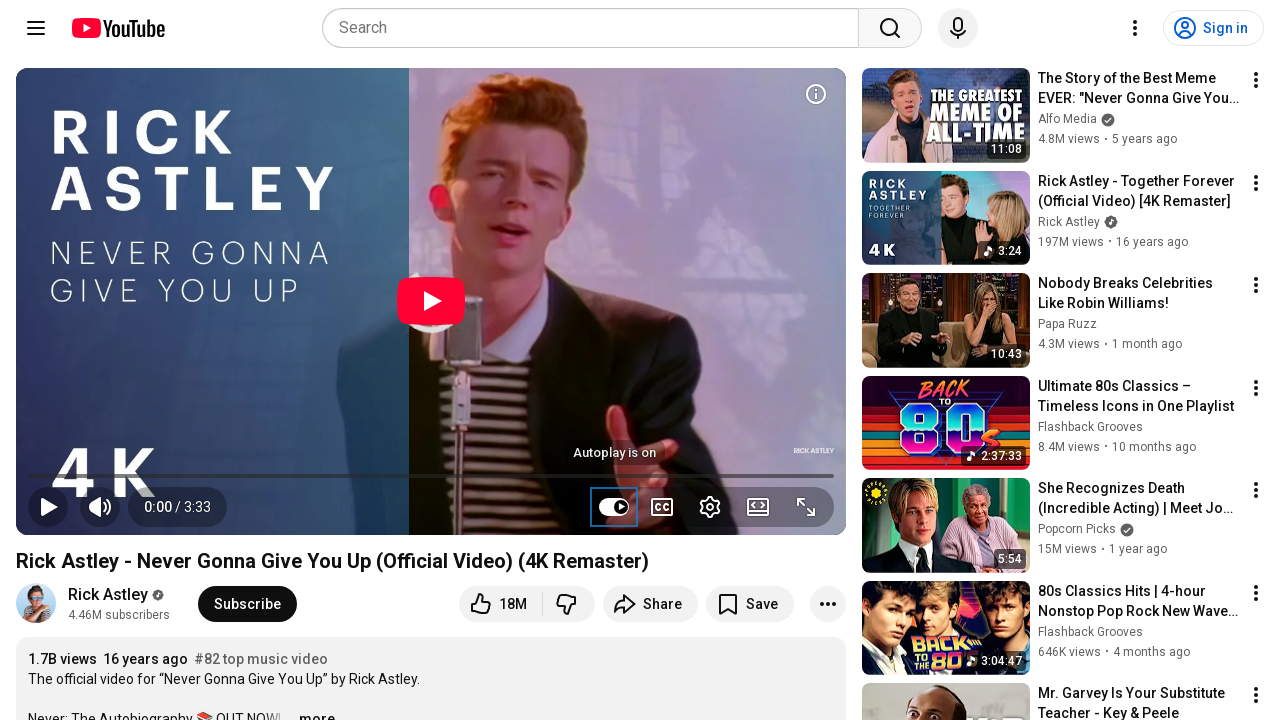

Pressed Tab to navigate to next element (5/7)
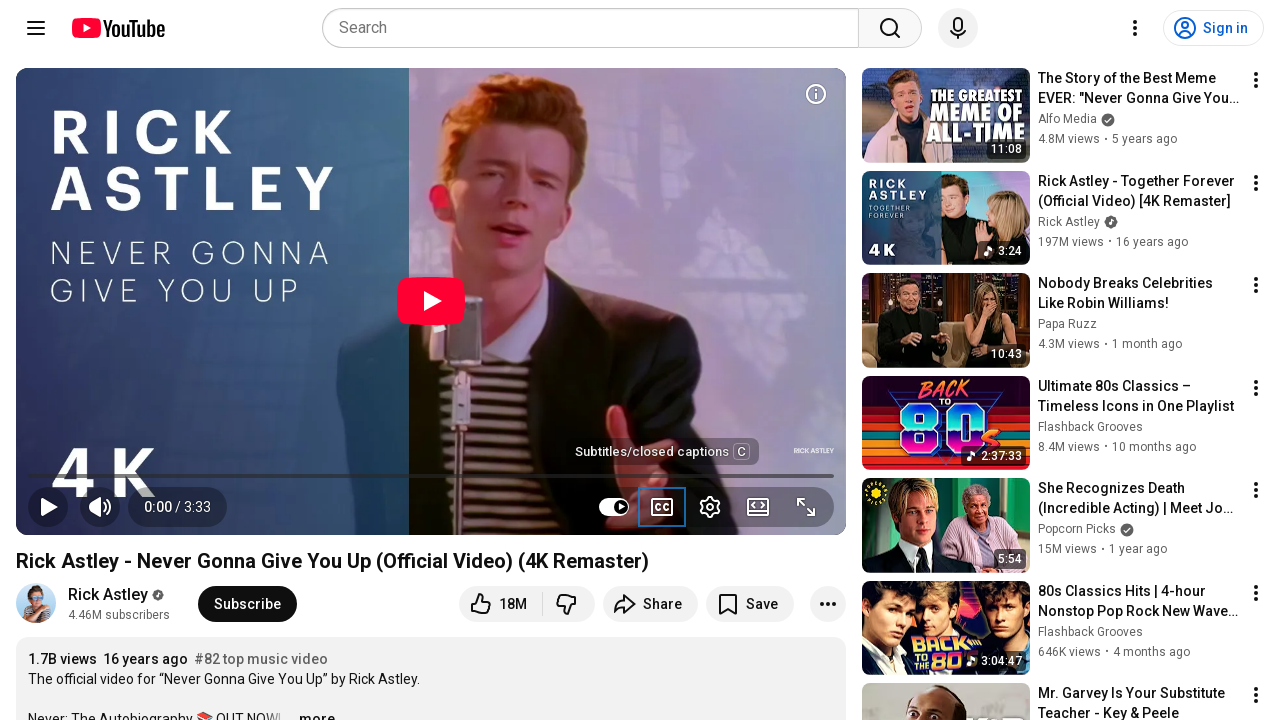

Pressed Tab to navigate to next element (6/7)
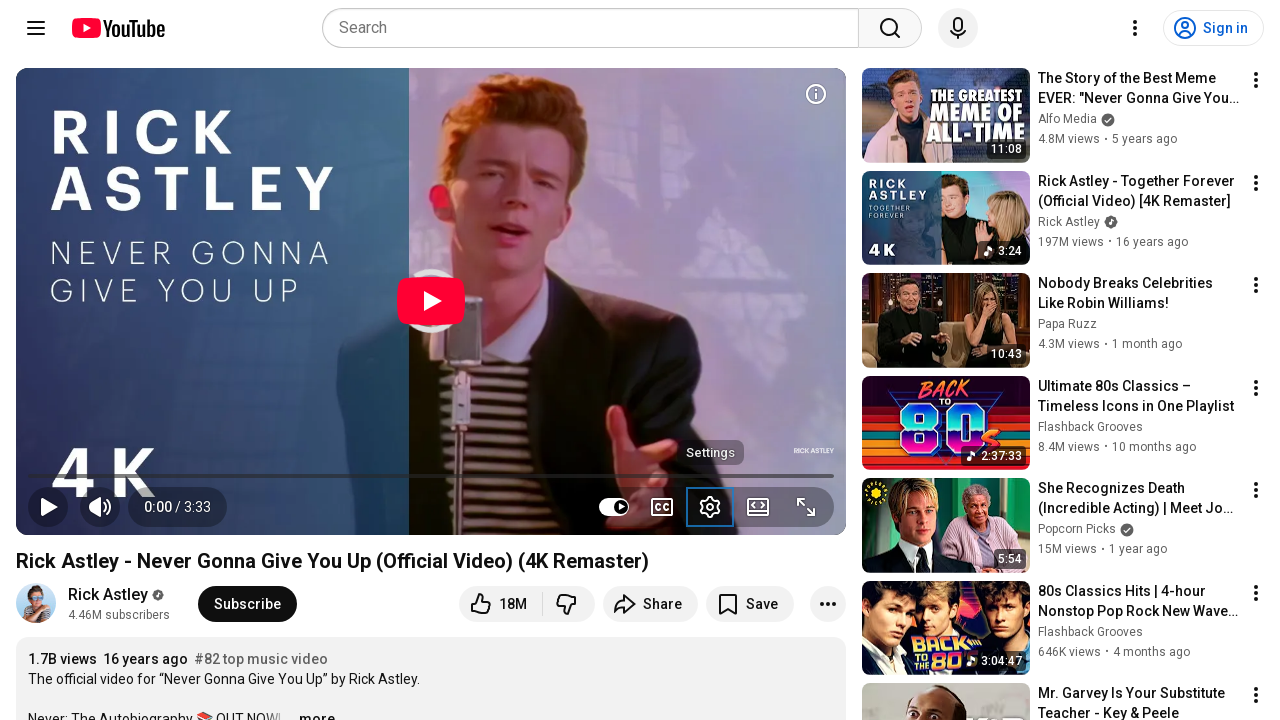

Pressed Tab to navigate to next element (7/7)
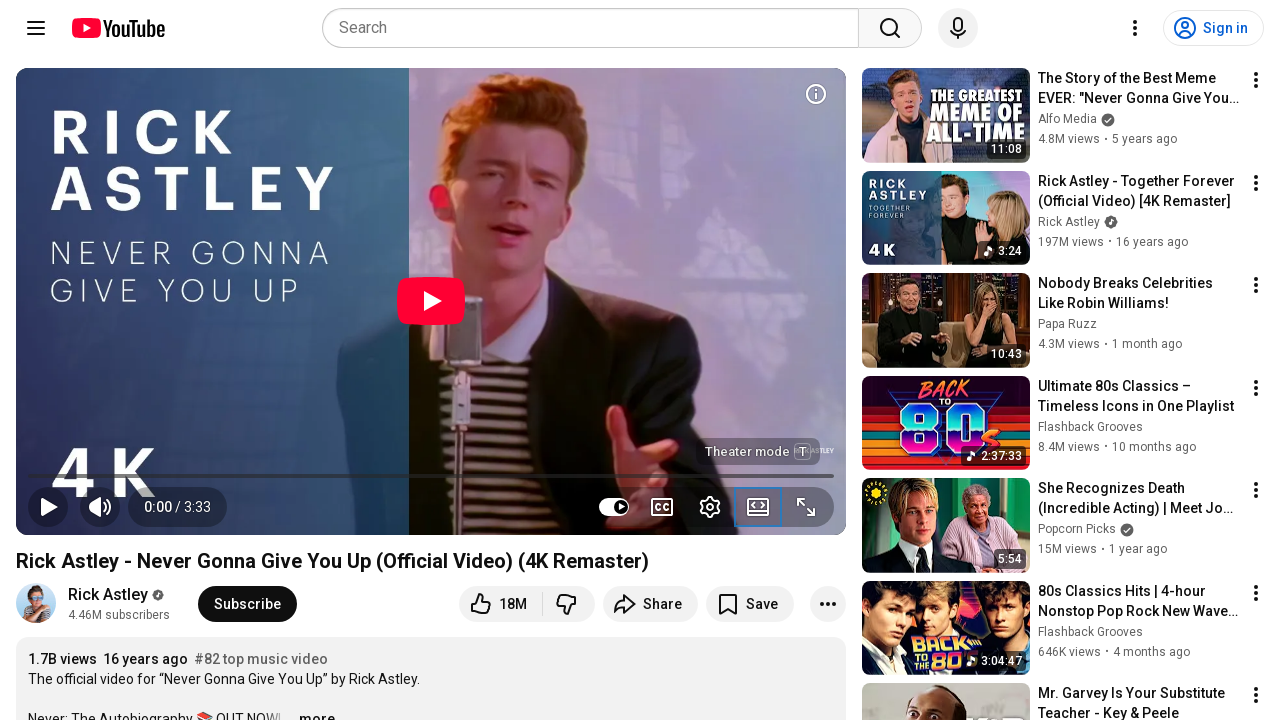

Pressed Enter to trigger video playback or interact with focused element
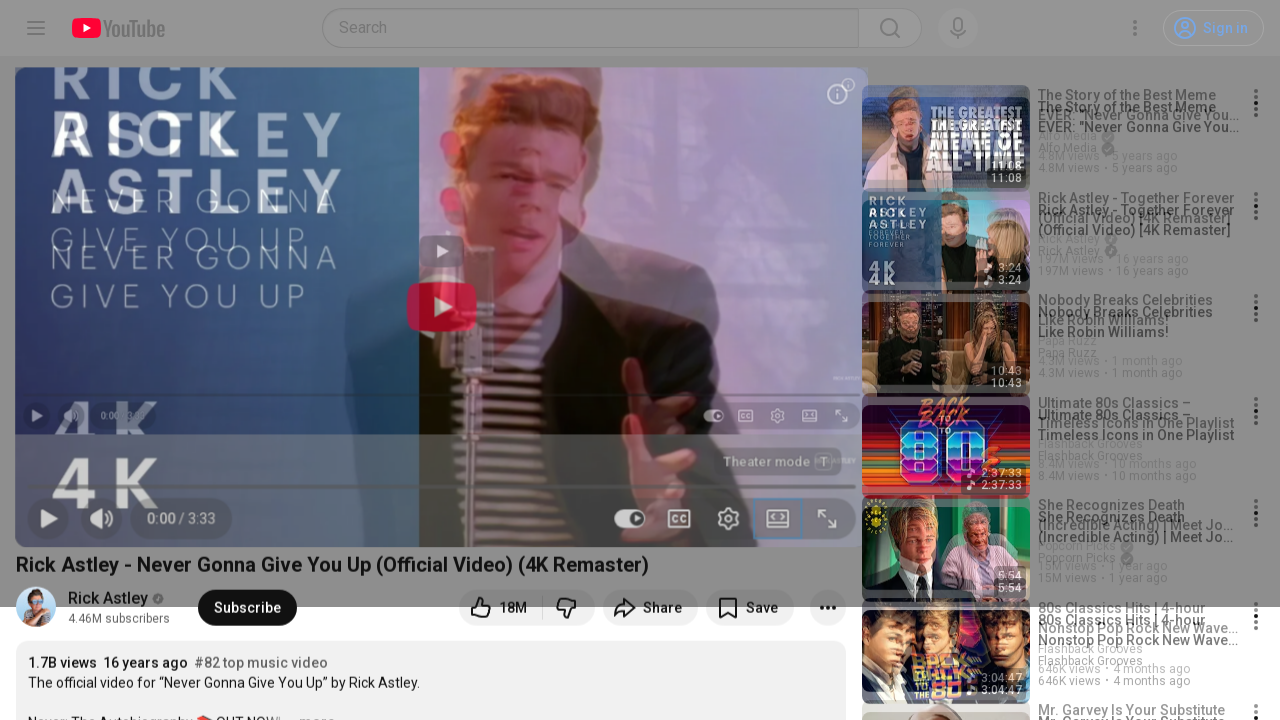

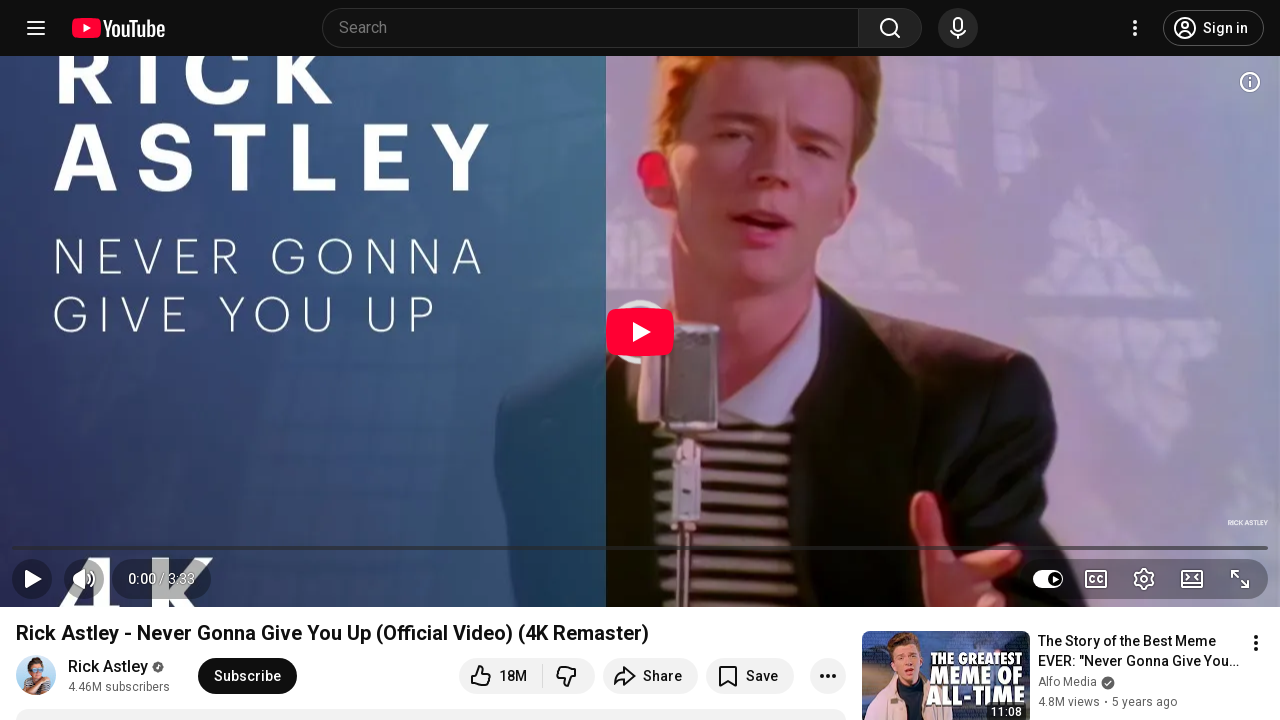